Tests modal dialog interaction by opening a modal and closing it

Starting URL: http://formy-project.herokuapp.com/modal

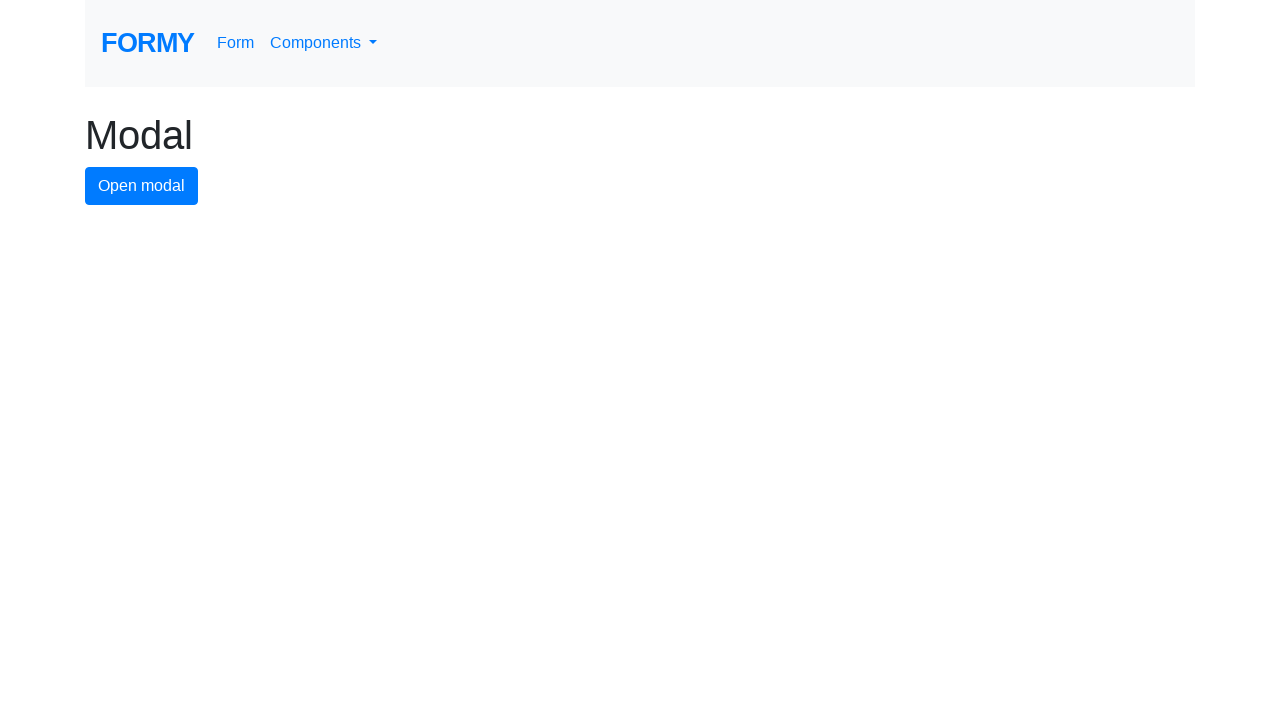

Clicked modal button to open modal dialog at (142, 186) on #modal-button
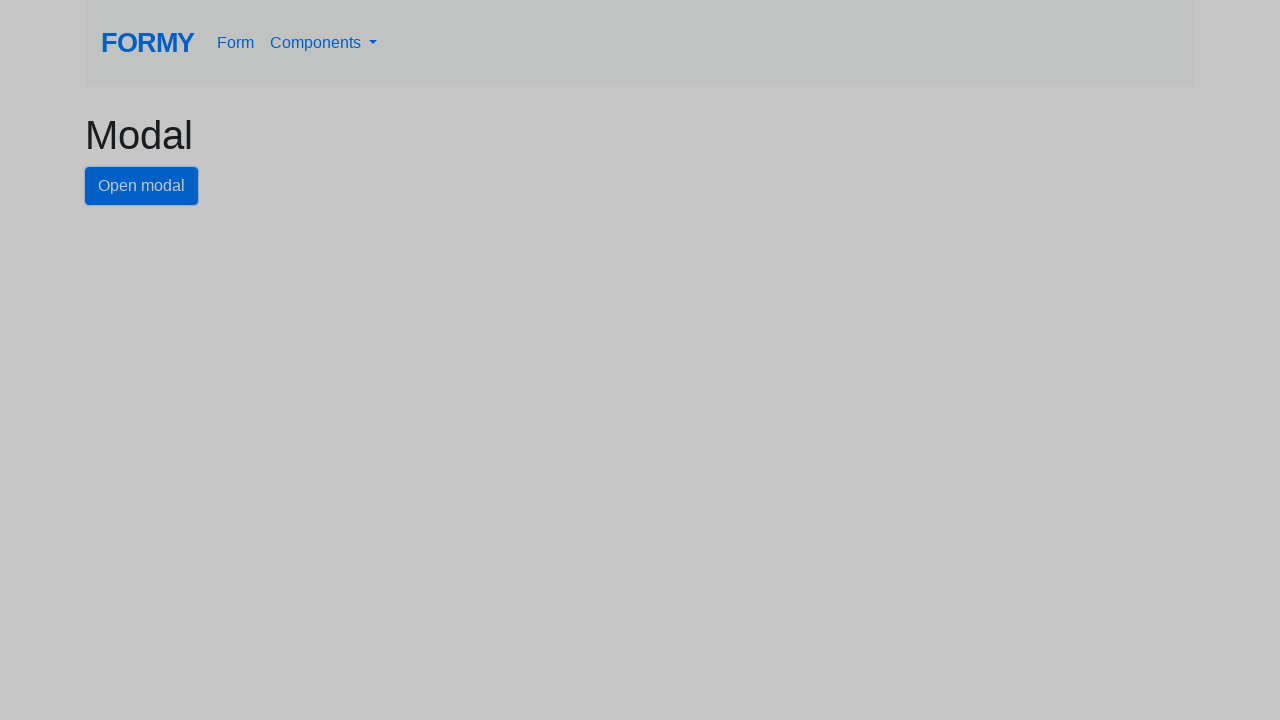

Clicked close button to close modal dialog at (782, 184) on #close-button
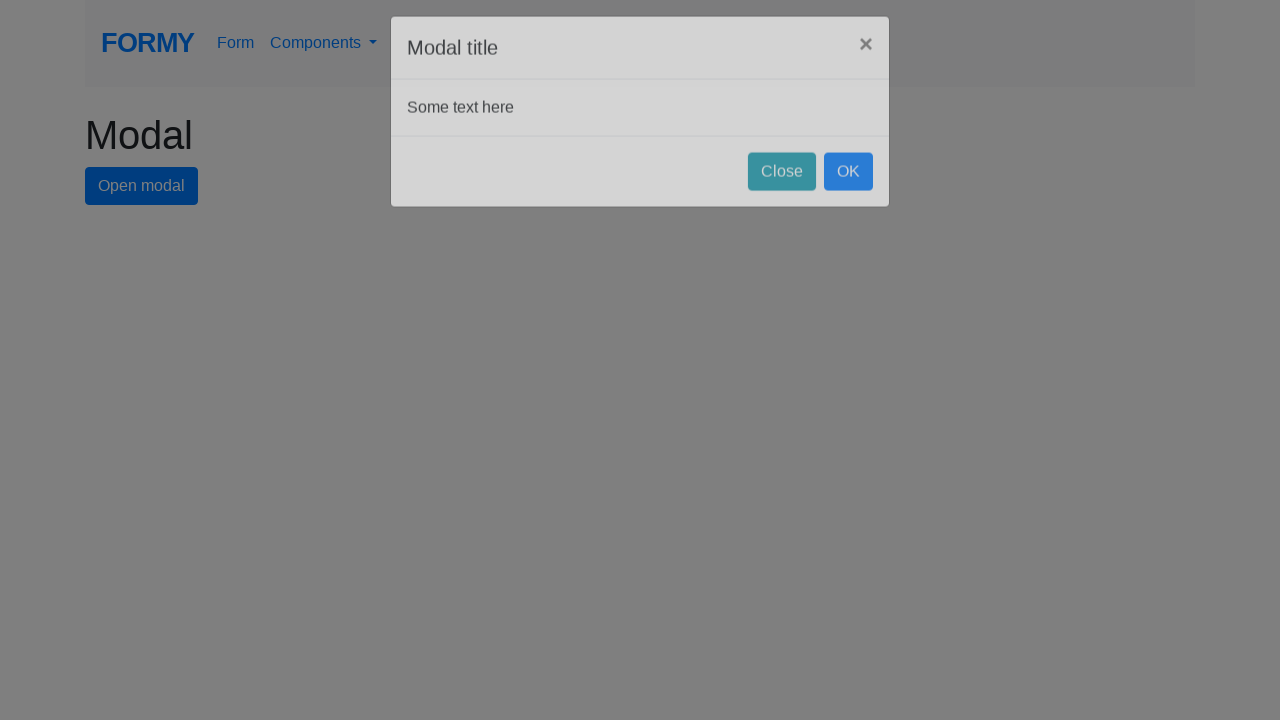

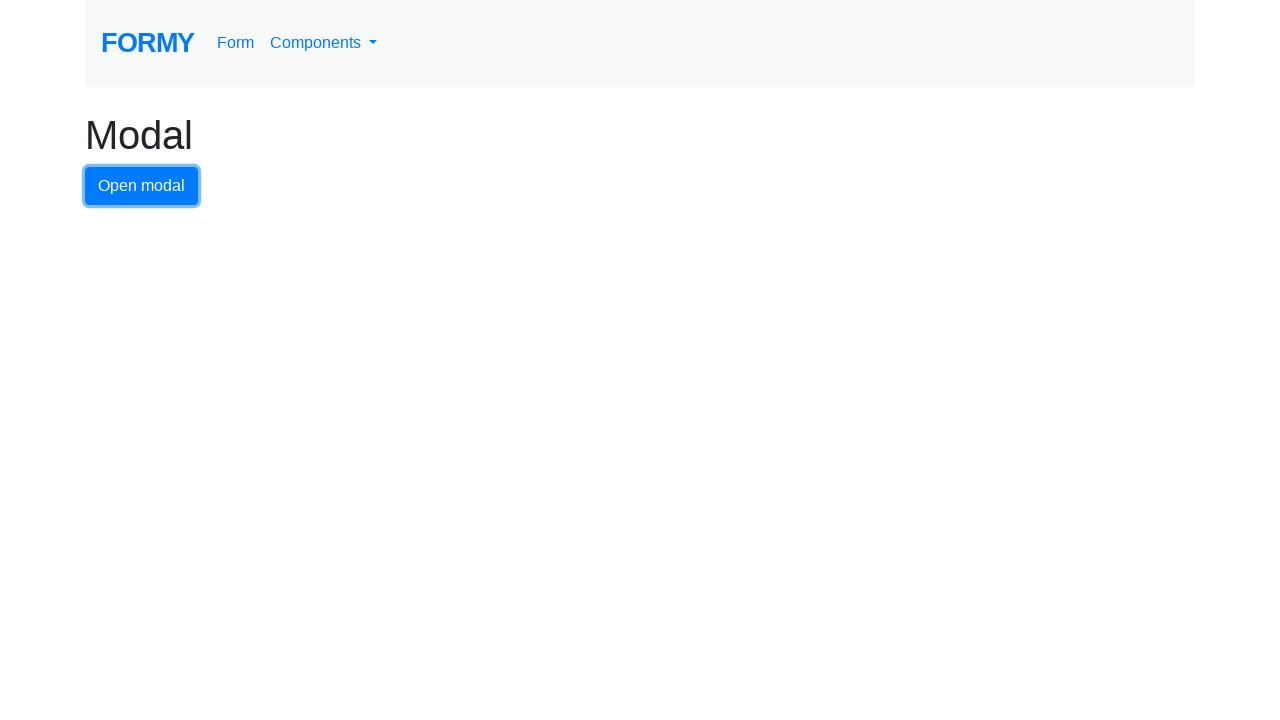